Navigates to jQuery API documentation page, switches to iframe, scrolls to a blue box element and double-clicks it to change its color

Starting URL: https://api.jquery.com/dblclick/

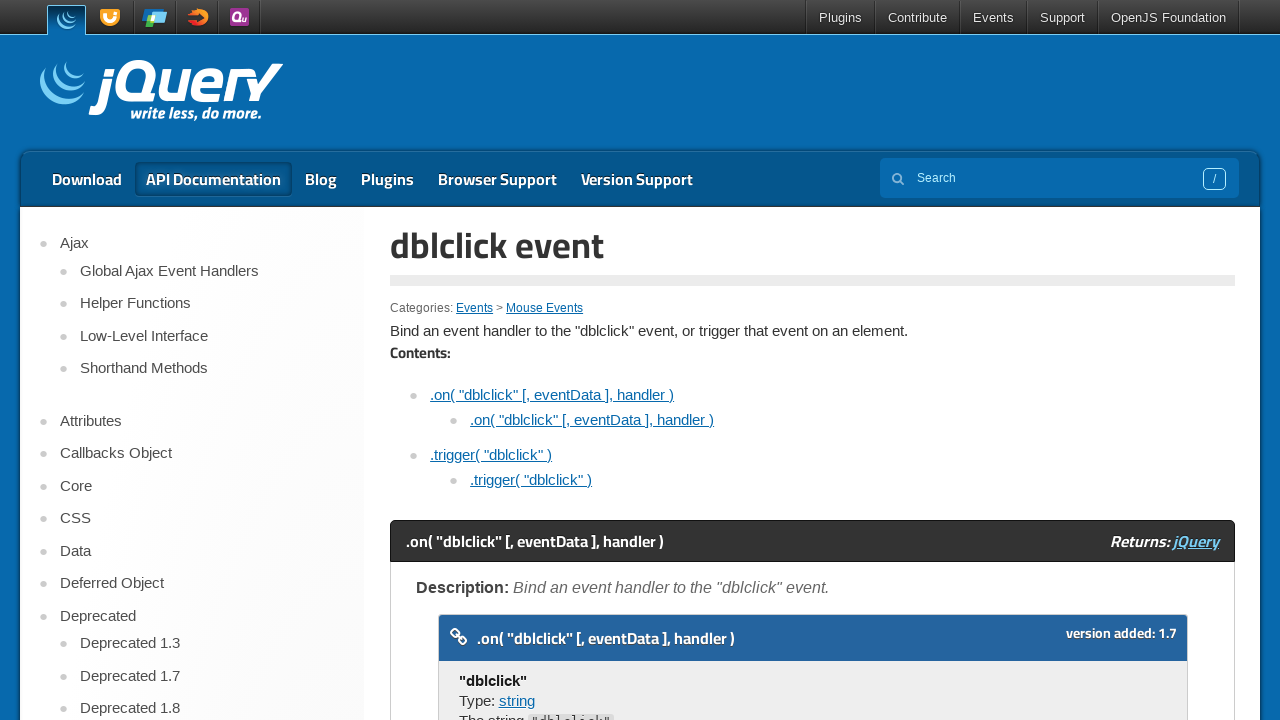

Navigated to jQuery API documentation page for dblclick
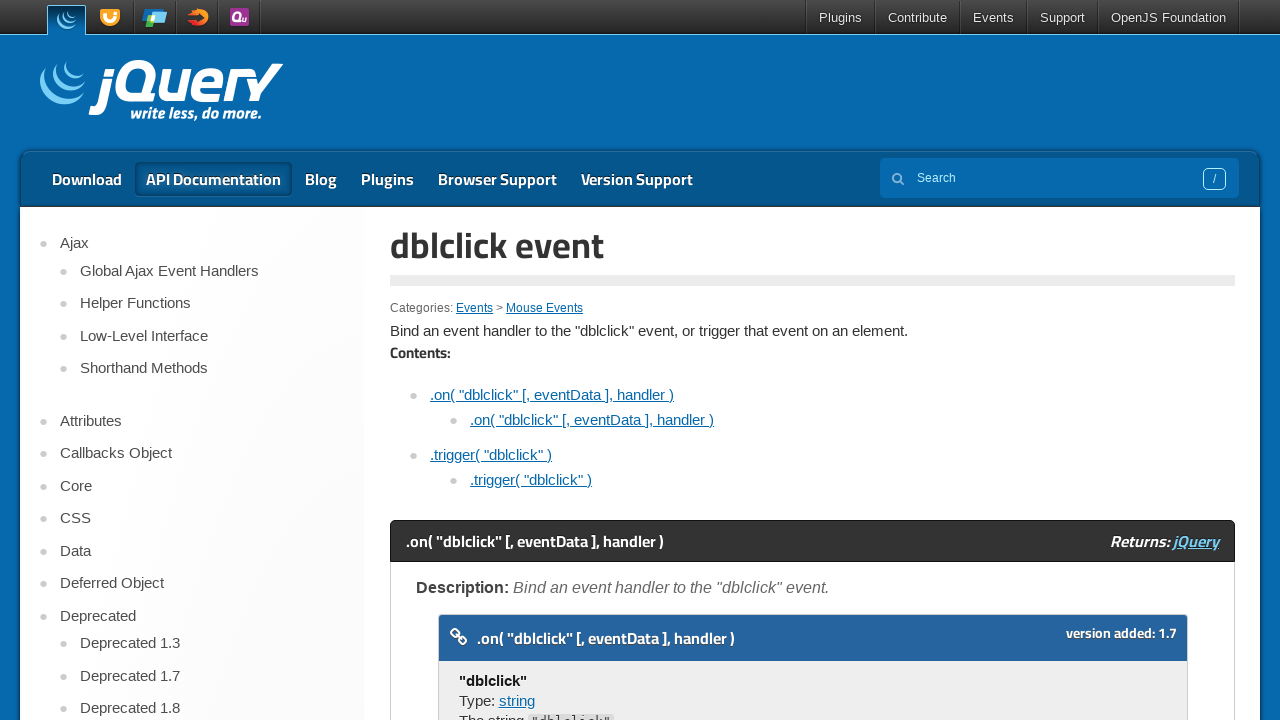

Located the first iframe on the page
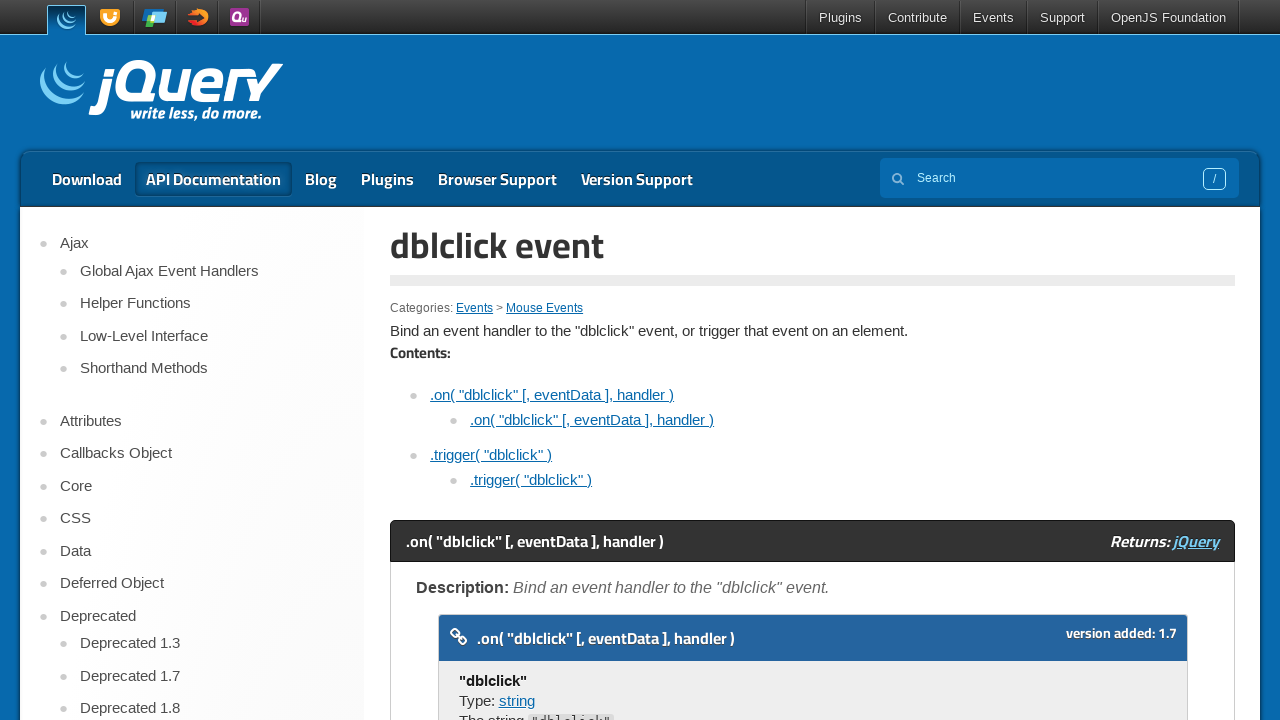

Located body element within iframe
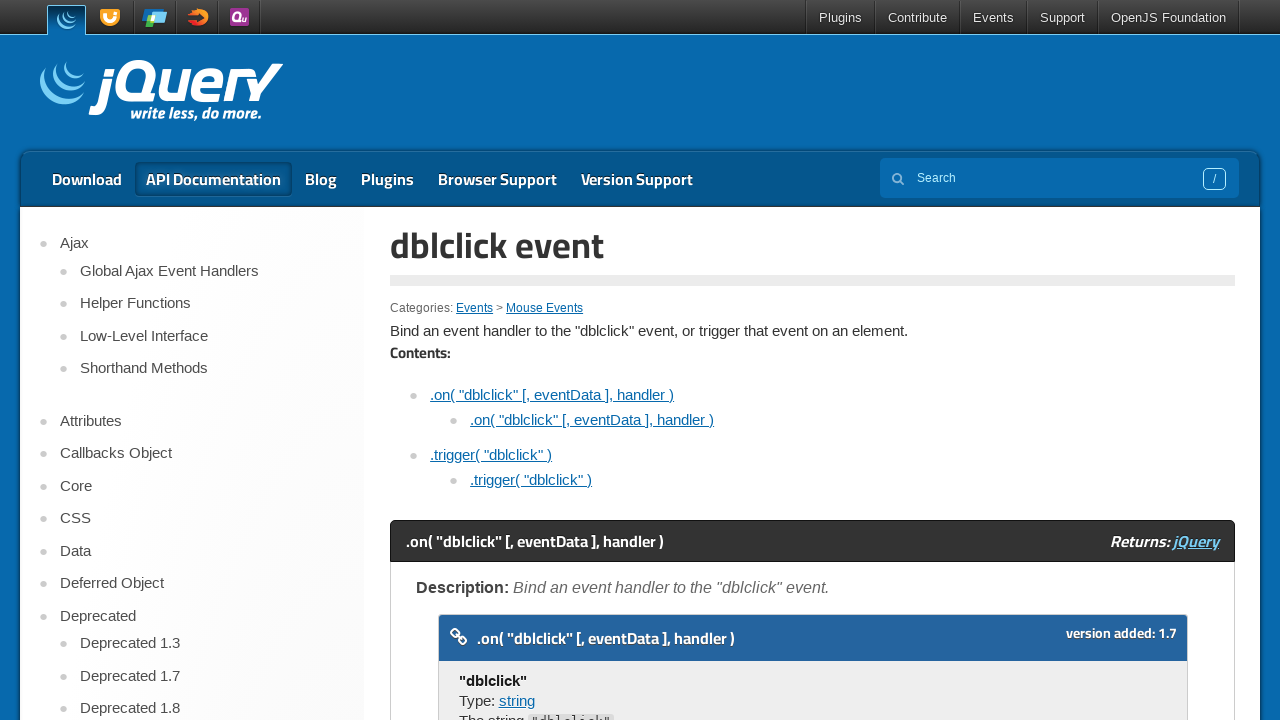

Located the blue box element
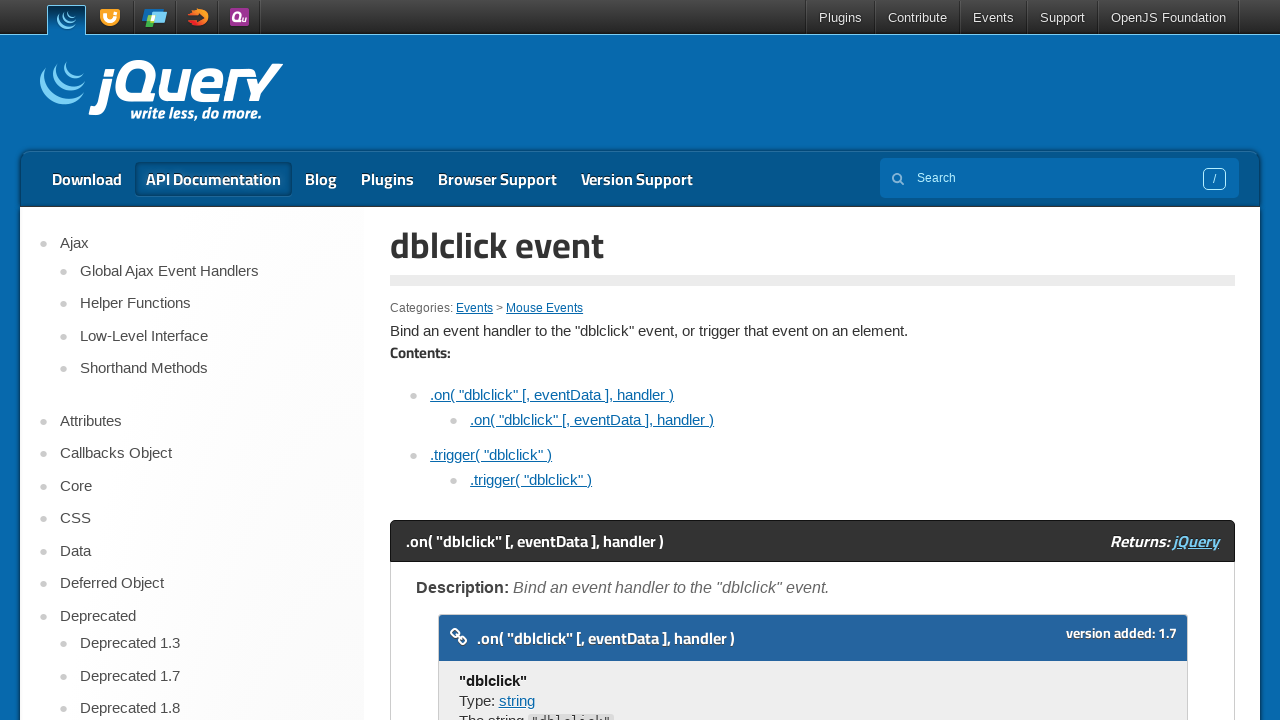

Scrolled blue box element into view
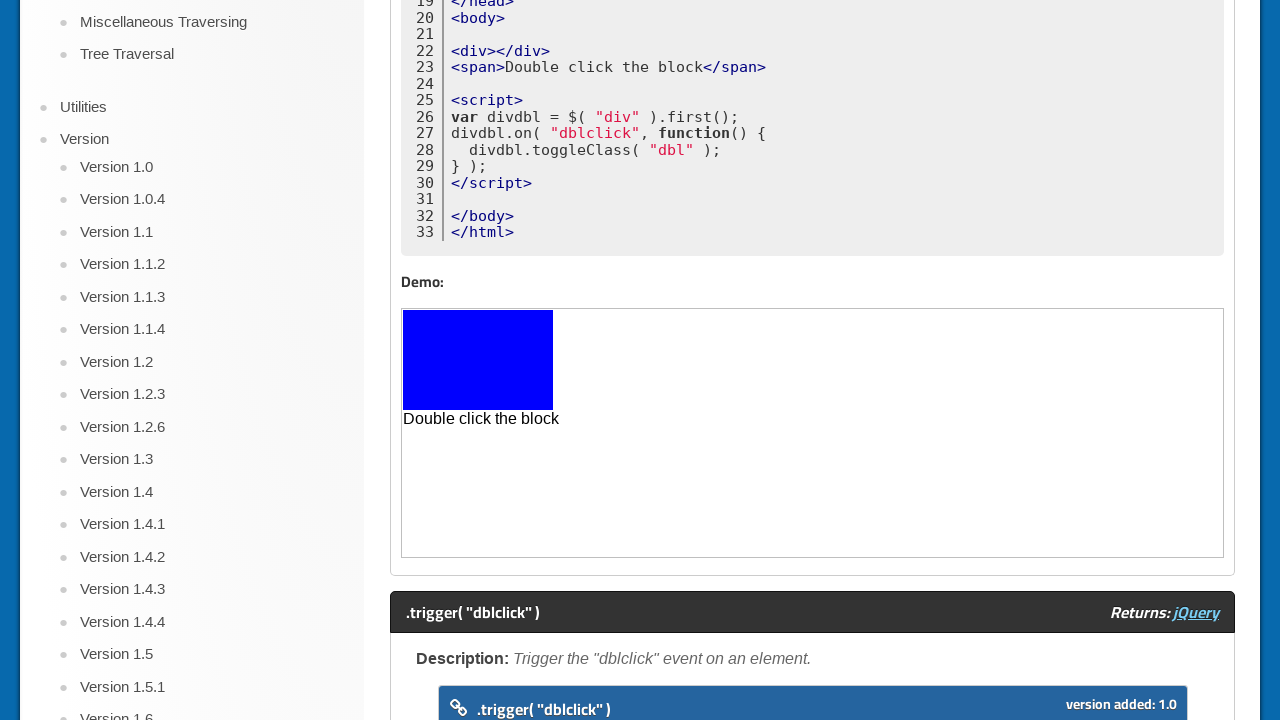

Double-clicked the blue box element to change its color at (478, 360) on iframe >> nth=0 >> internal:control=enter-frame >> body > div
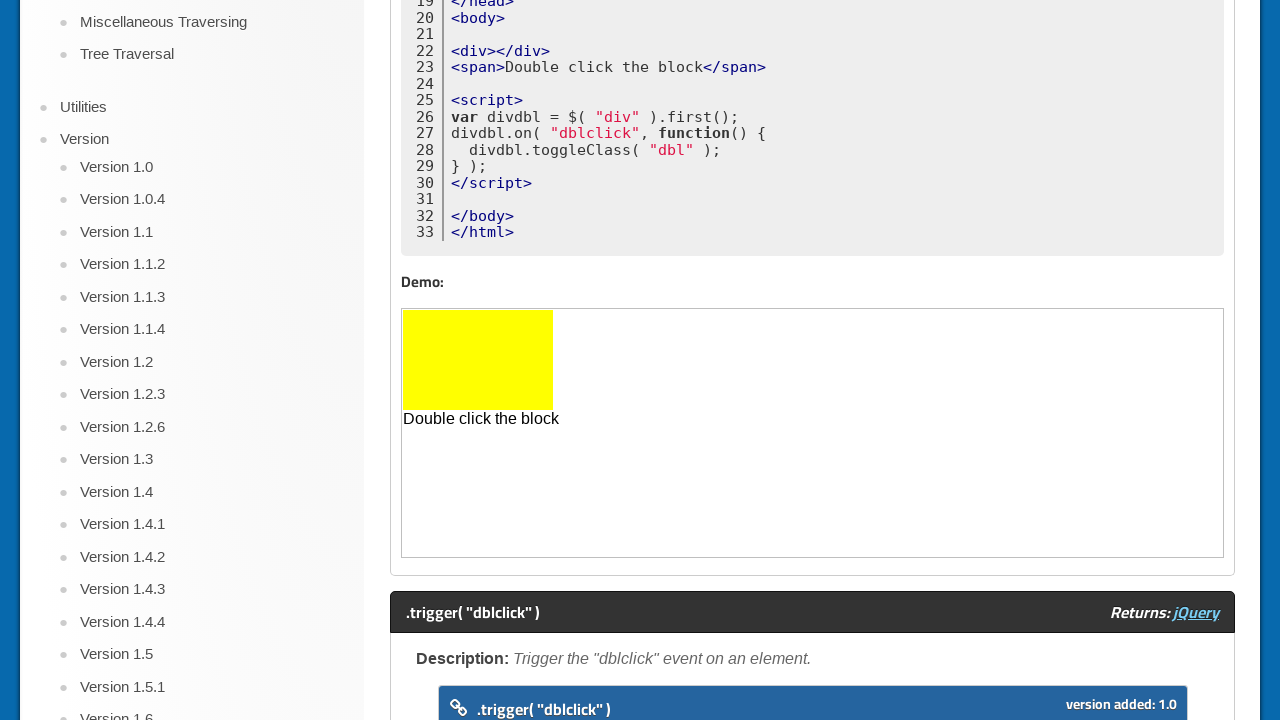

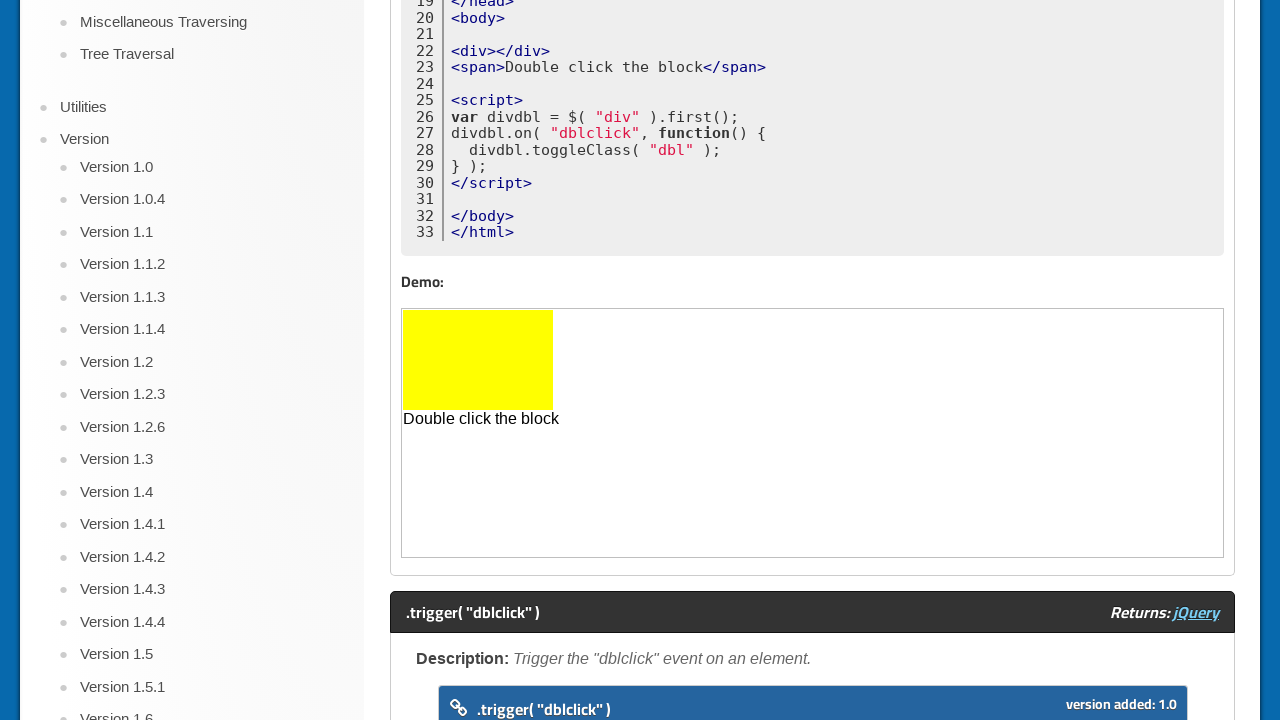